Fills out a practice form on Techlistic website including personal information, experience, profession, tools, and location selections

Starting URL: https://www.techlistic.com/p/selenium-practice-form.html

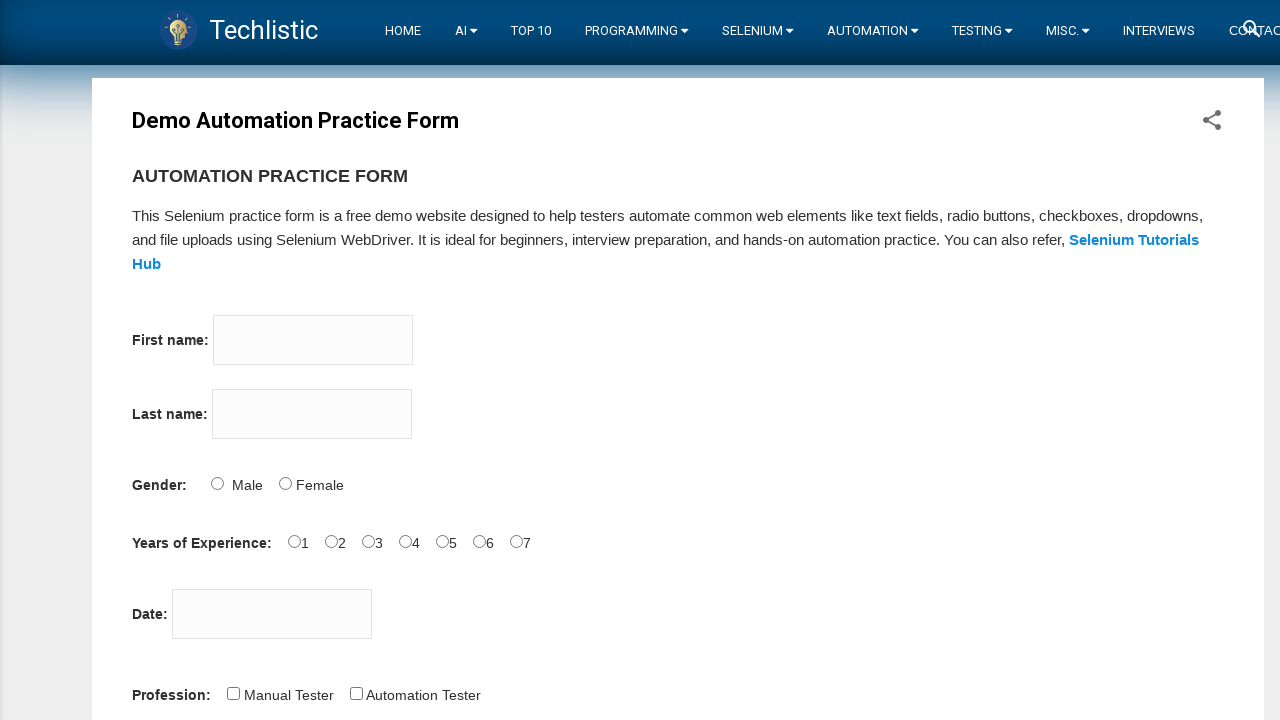

Filled firstname field with 'Tom' on input[name='firstname']
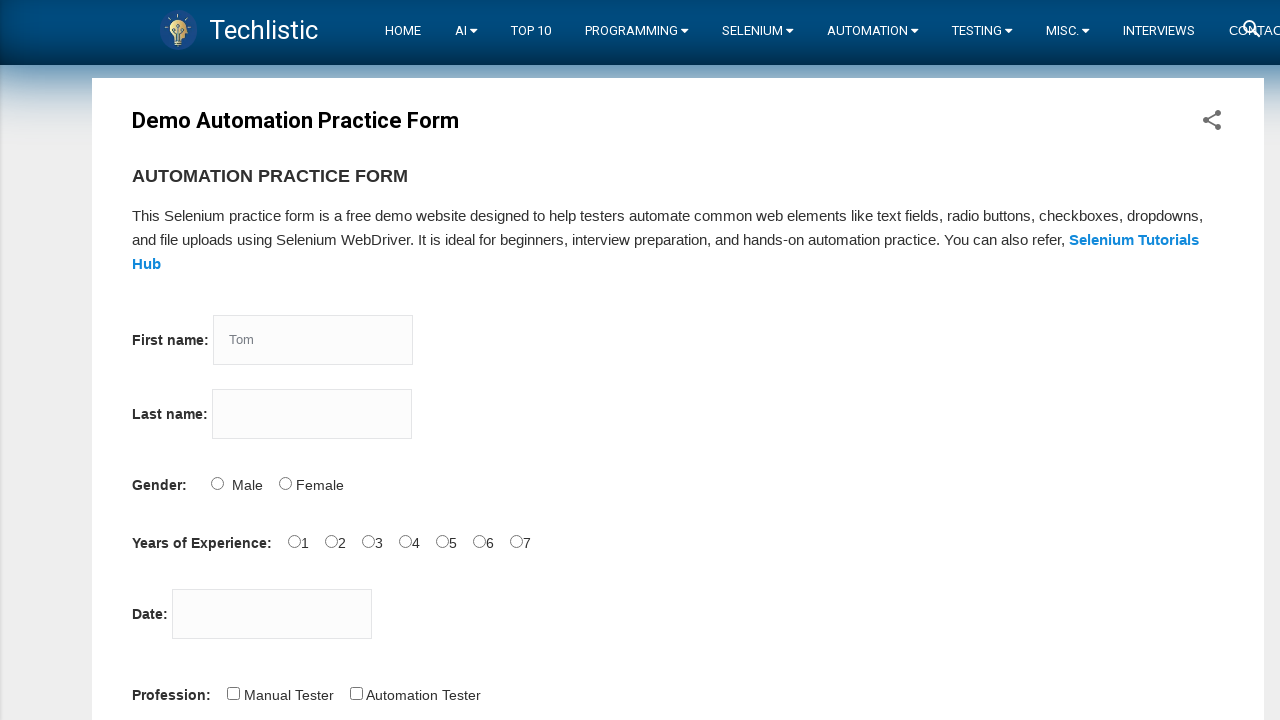

Filled lastname field with 'Hanks' on input[name='lastname']
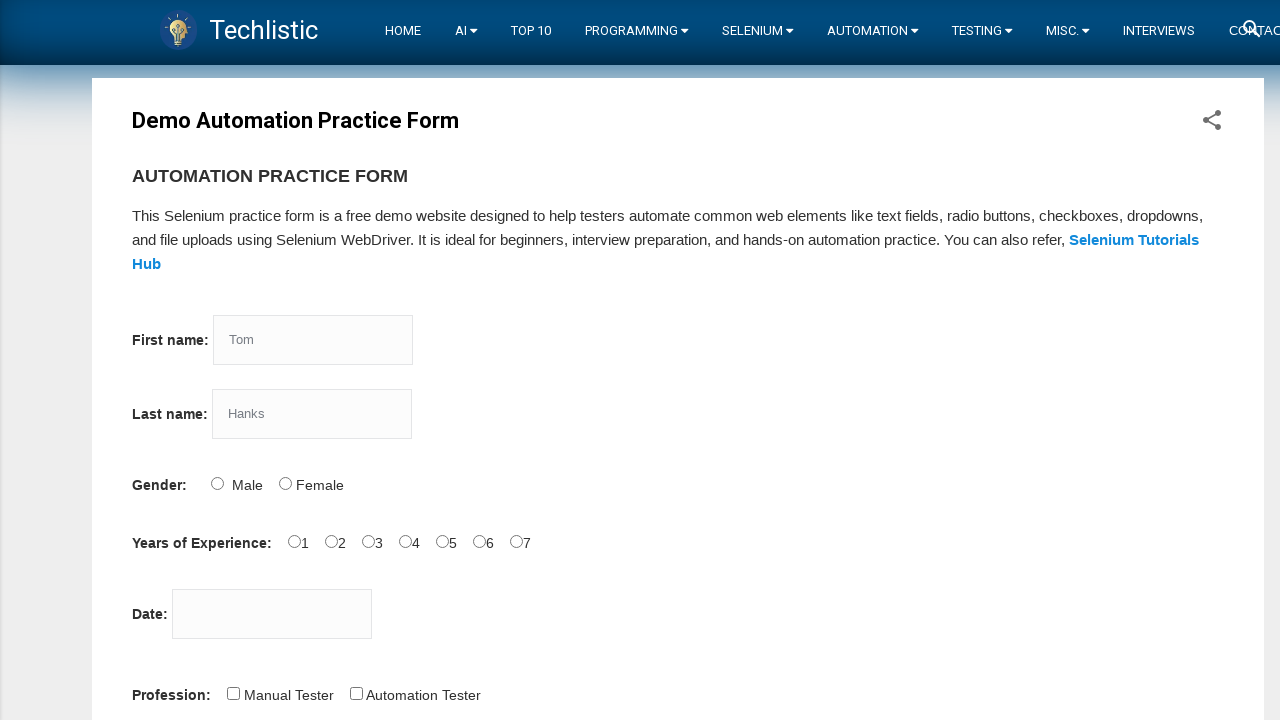

Selected Male gender radio button at (217, 483) on input[name='sex'][value='Male']
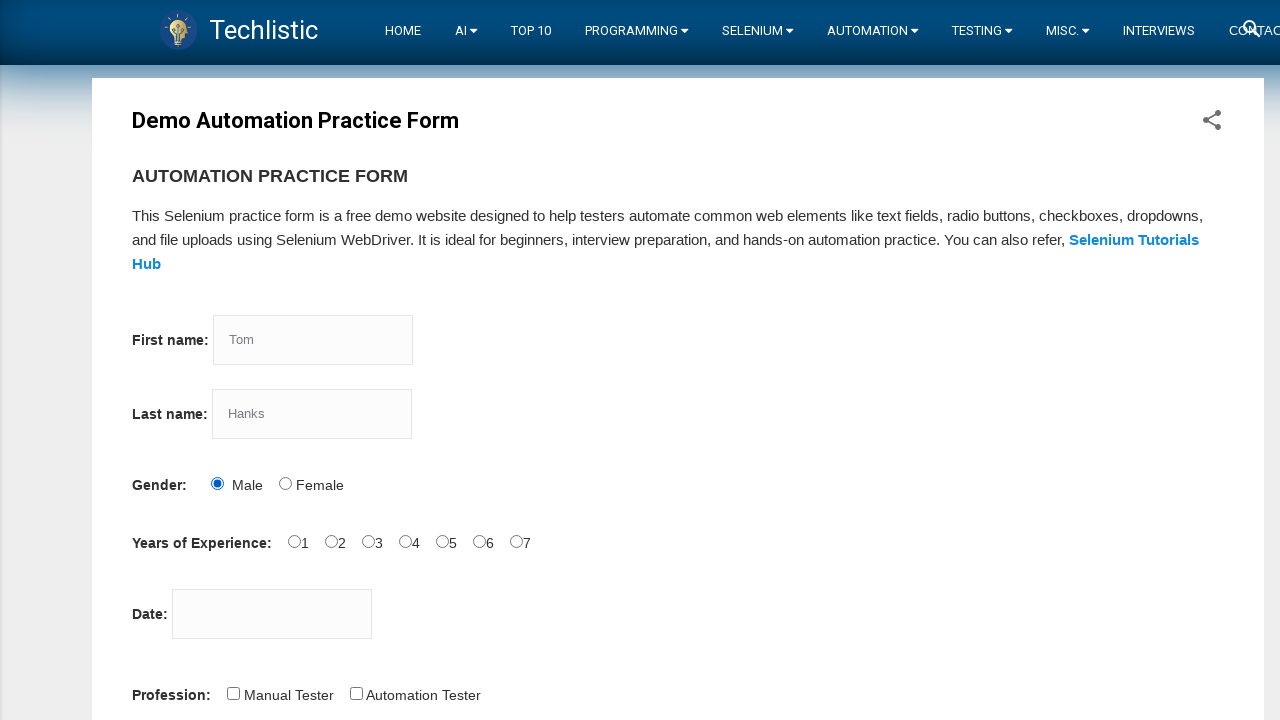

Selected 4 years experience at (405, 541) on input[name='exp'][value='4']
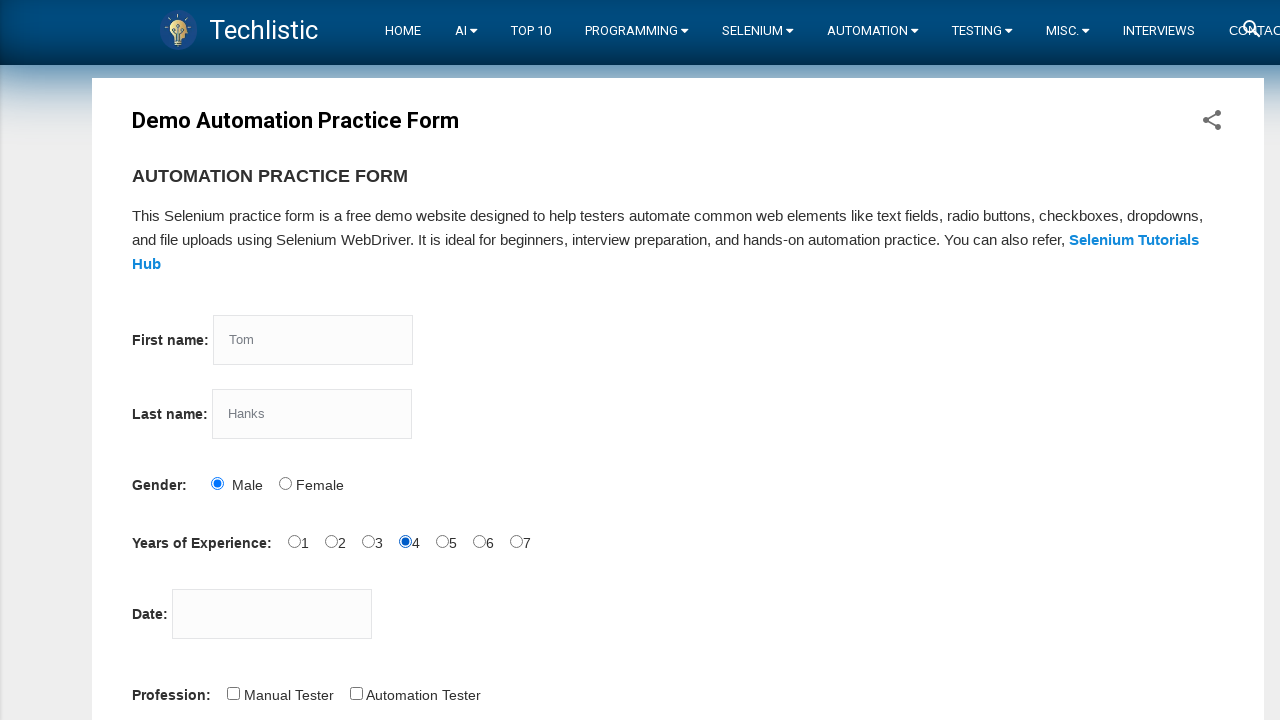

Filled date field with '12/12/2022' on input[id='datepicker']
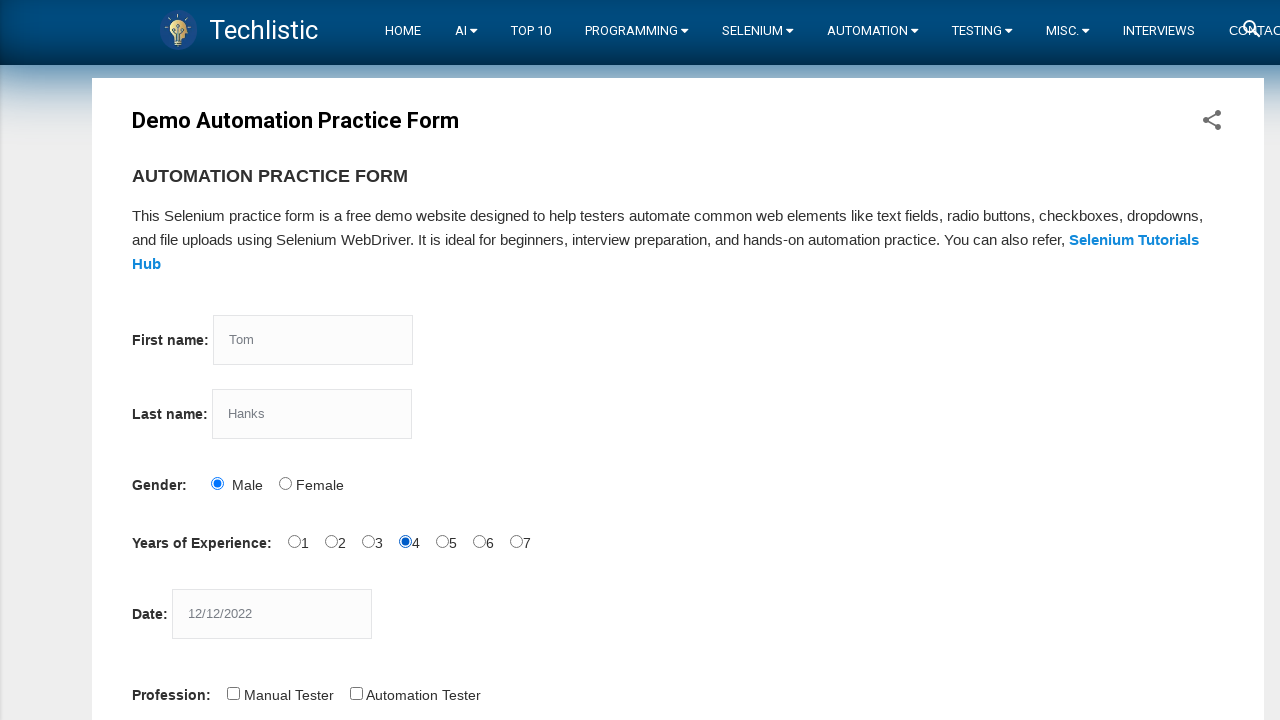

Selected Automation Tester profession at (356, 693) on input[id='profession-1']
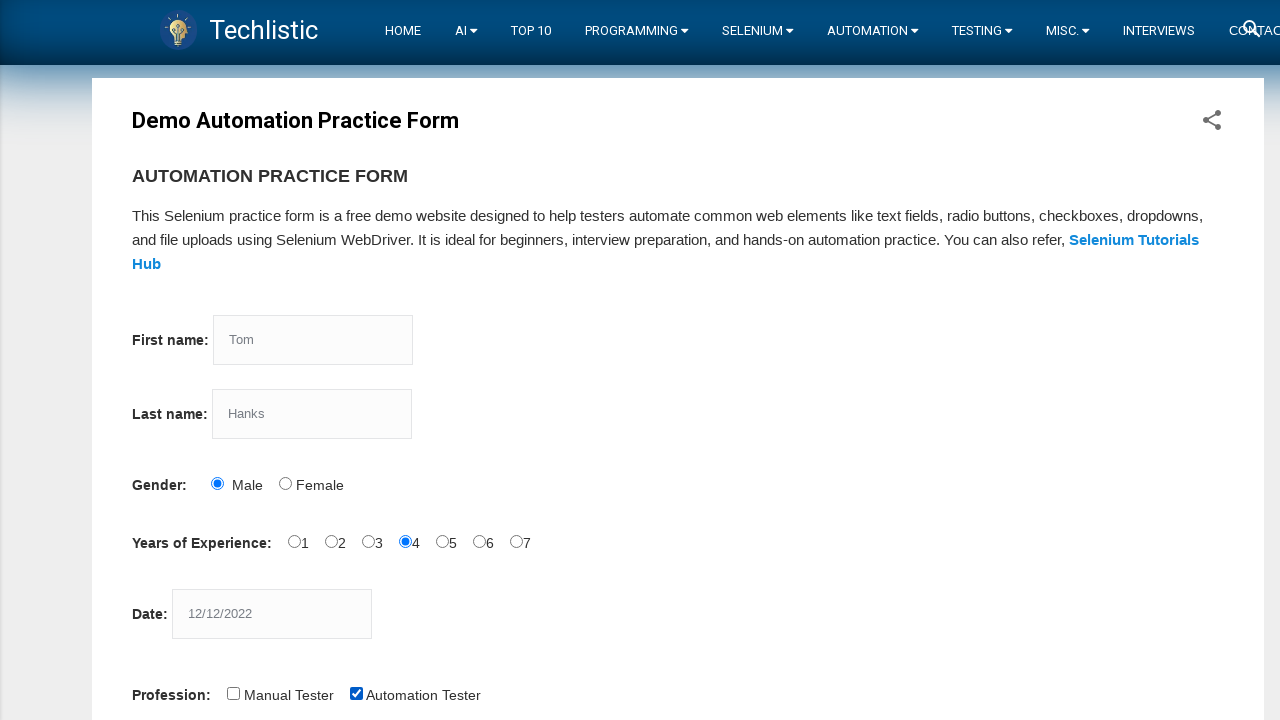

Selected Selenium Webdriver tool at (446, 360) on input[id='tool-2']
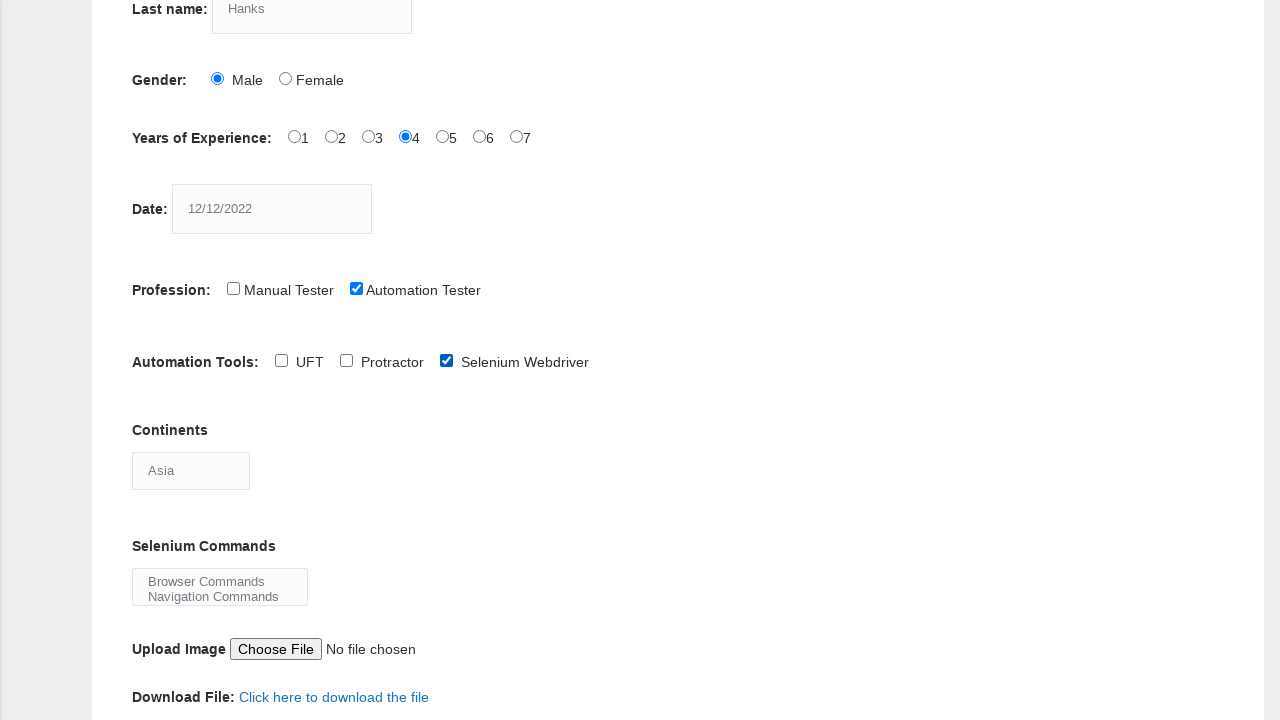

Selected Africa from continent dropdown on select[id='continents']
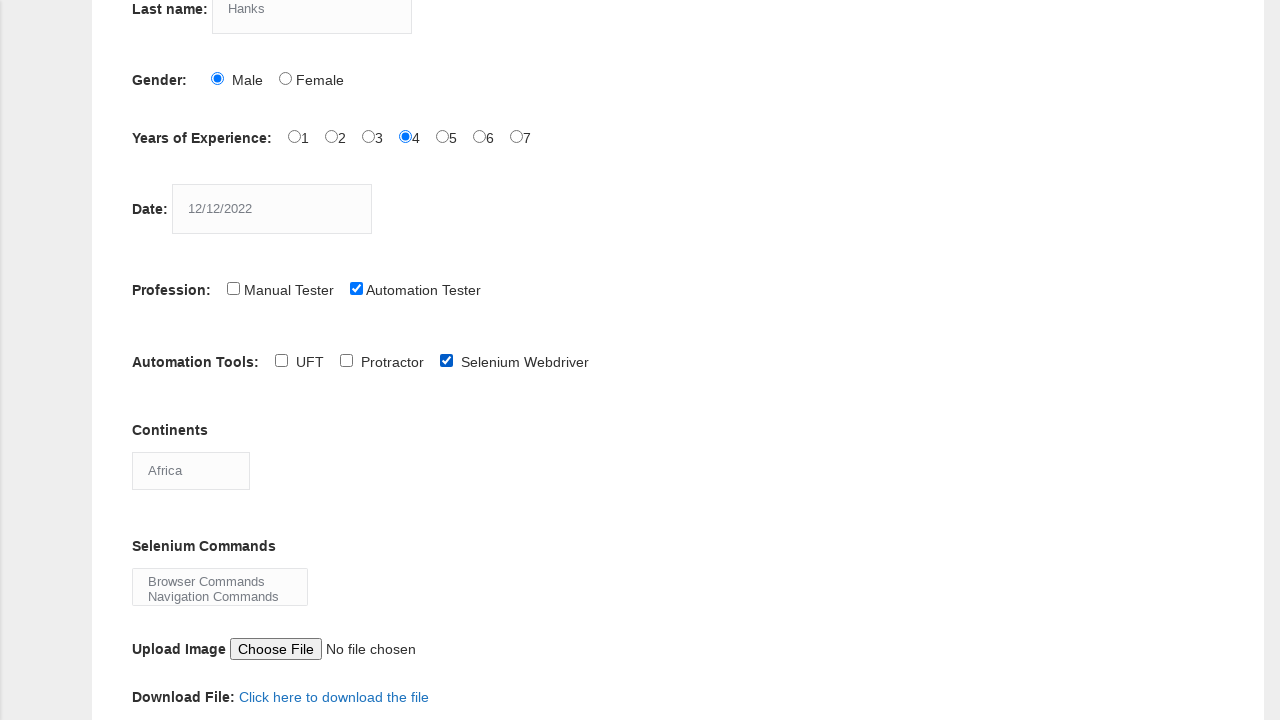

Selected Browser Commands from selenium commands dropdown on select[id='selenium_commands']
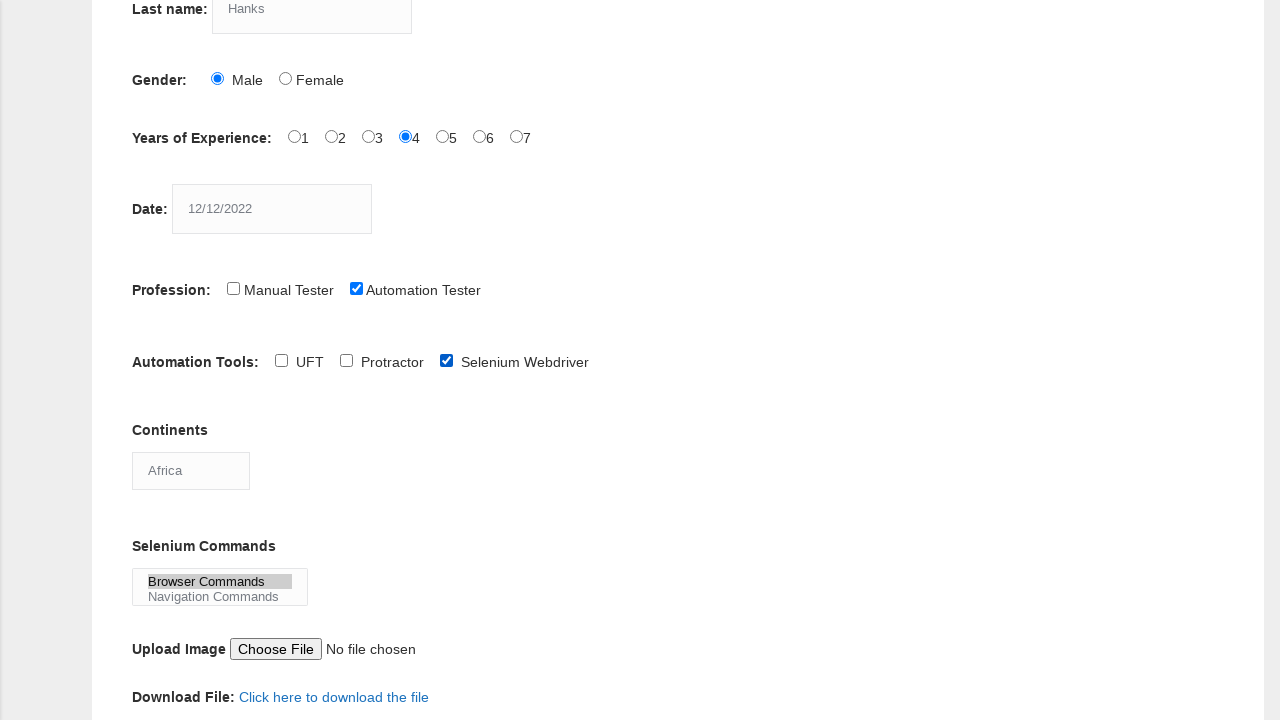

Clicked submit button to complete form at (157, 360) on button[id='submit']
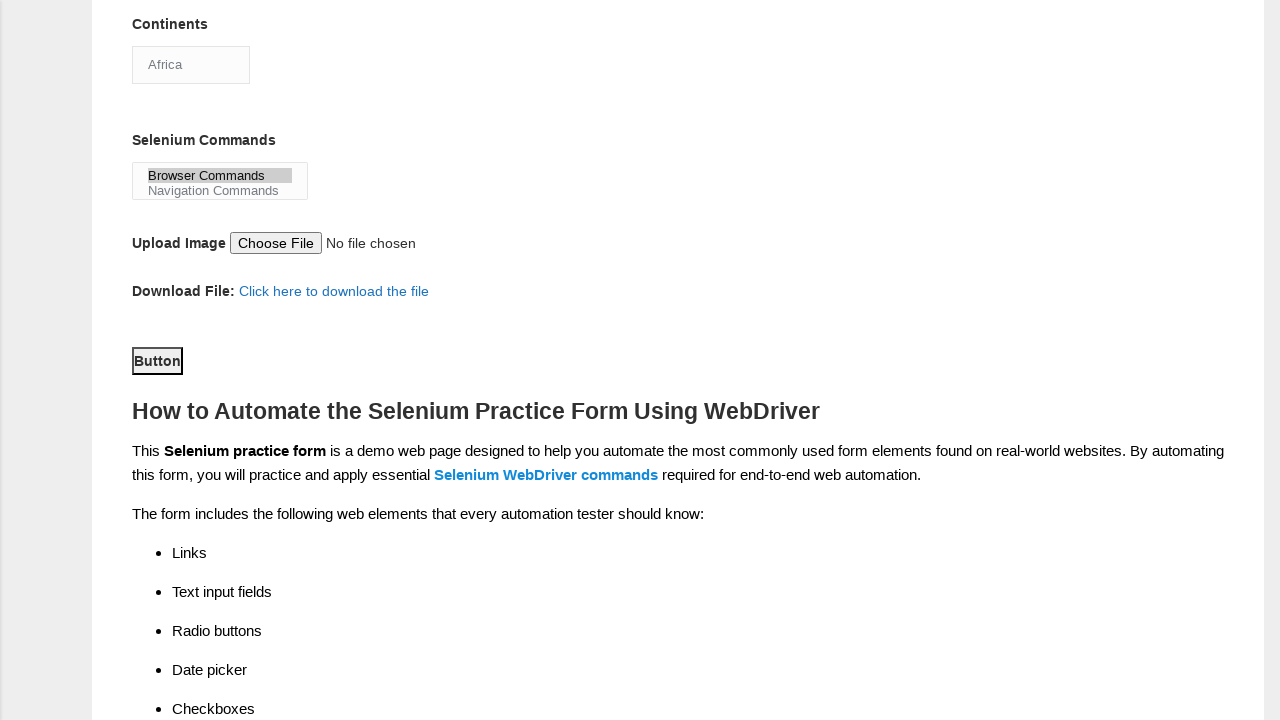

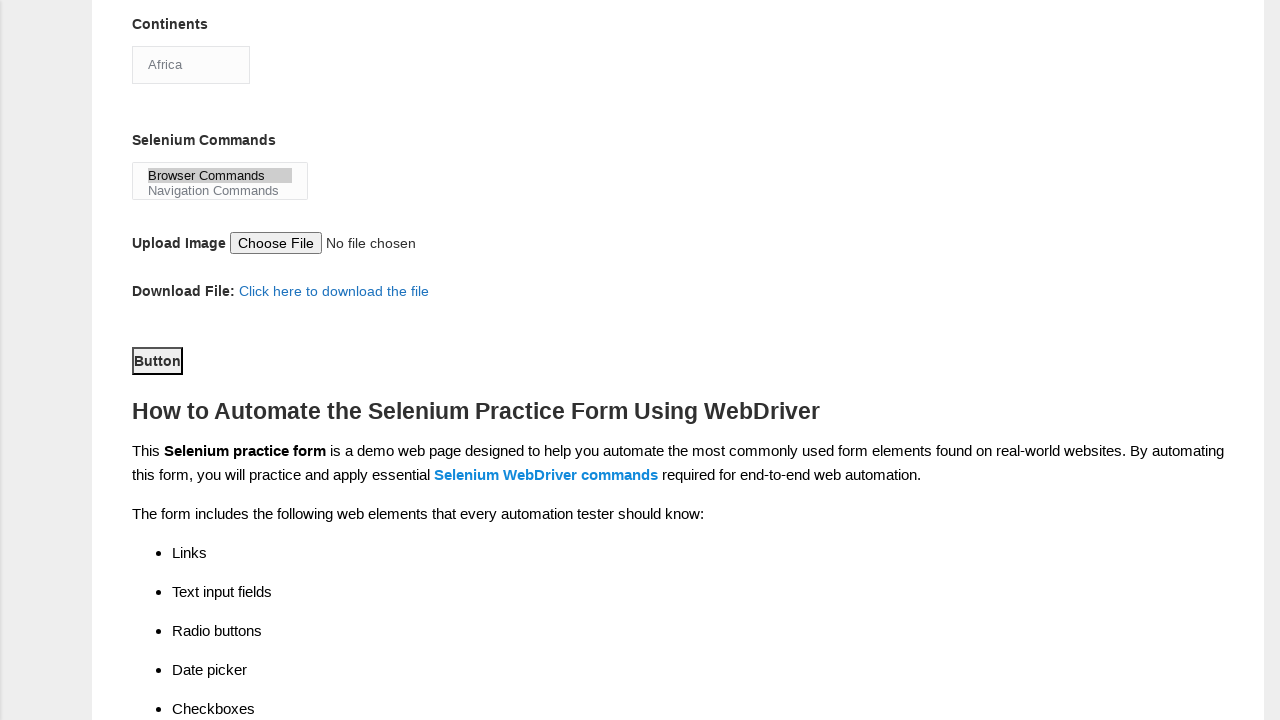